Tests iframe handling by locating a frame and filling a text input within it

Starting URL: https://ui.vision/demo/webtest/frames/

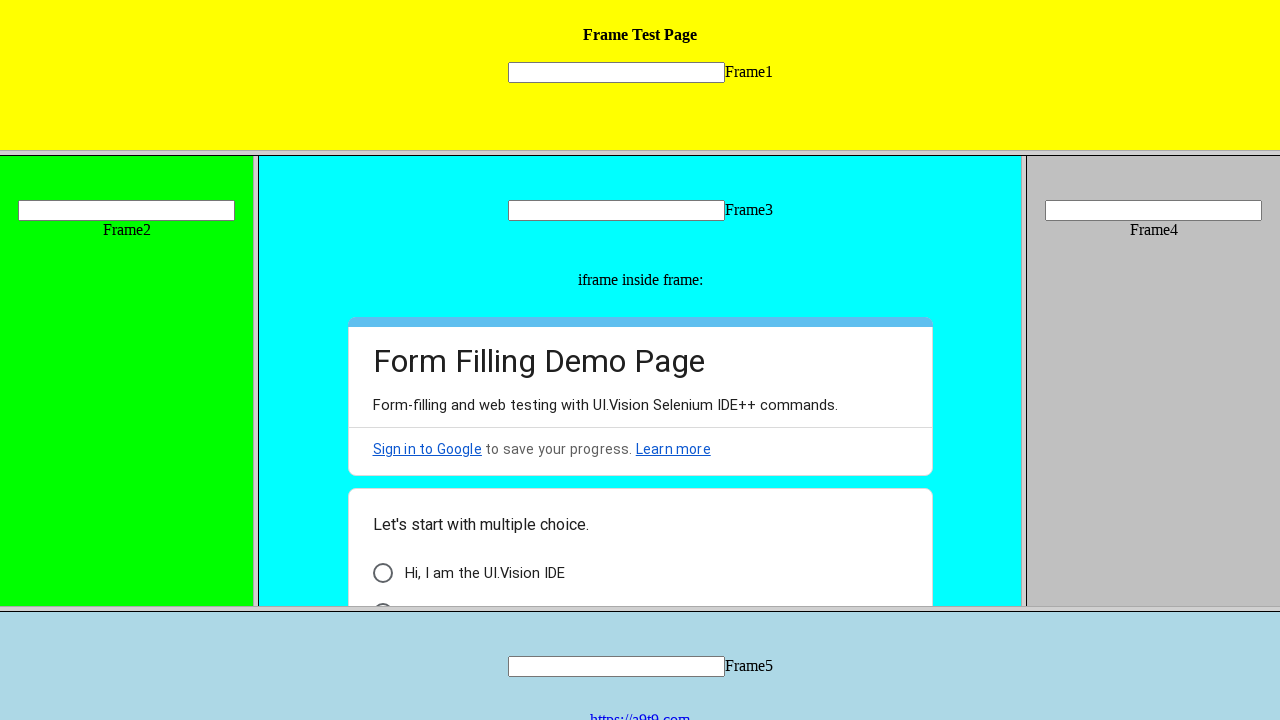

Located frame with src containing 'frame_3.html'
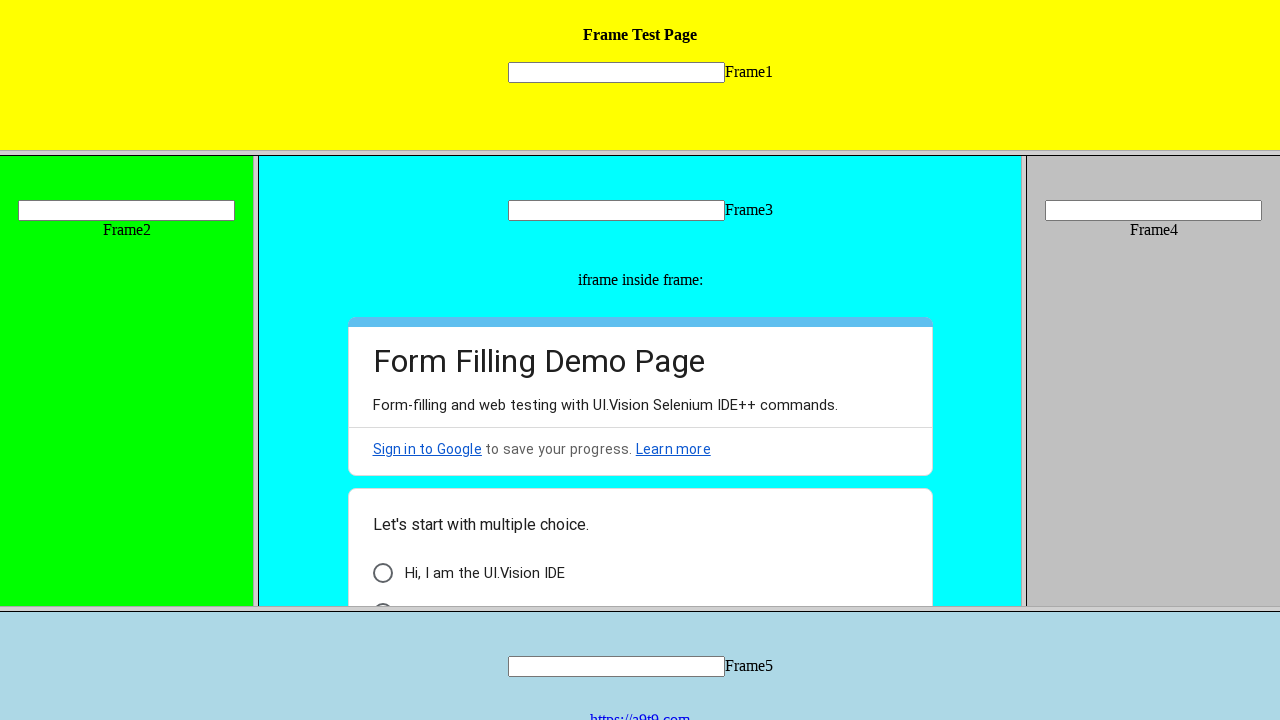

Filled text input within frame with 'great' on frame[src*="frame_3.html"] >> internal:control=enter-frame >> input[name*="mytex
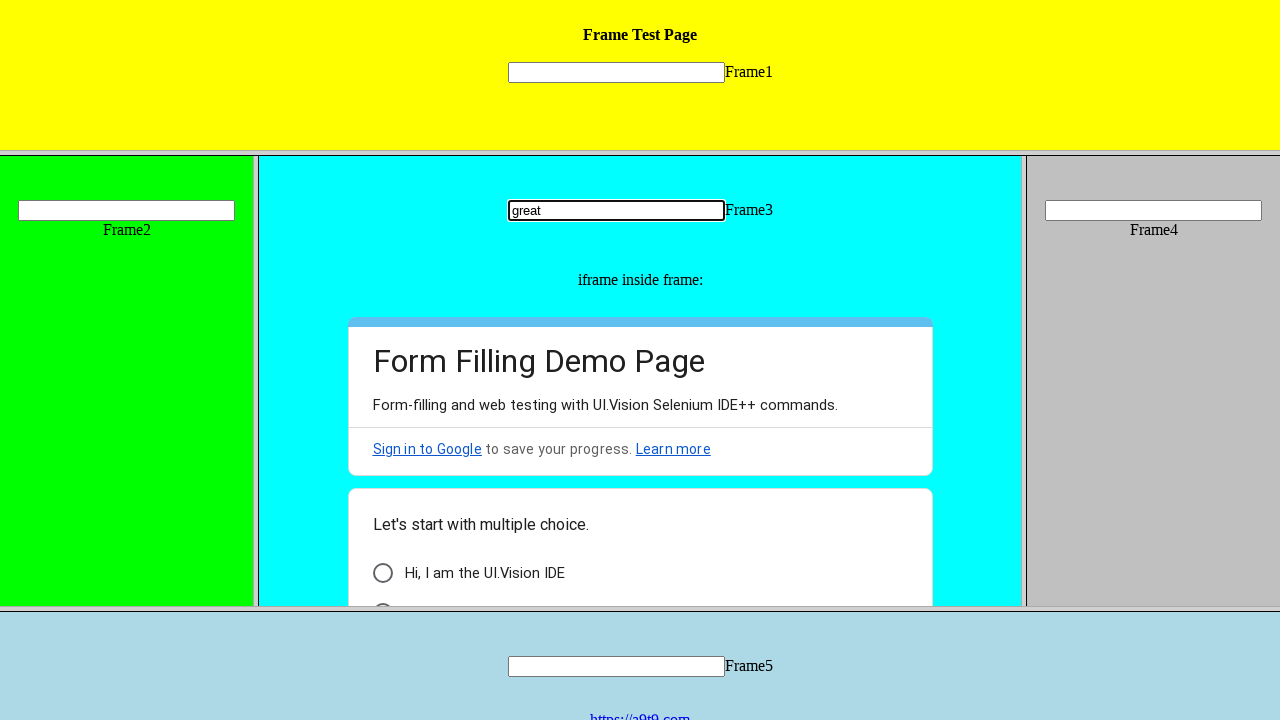

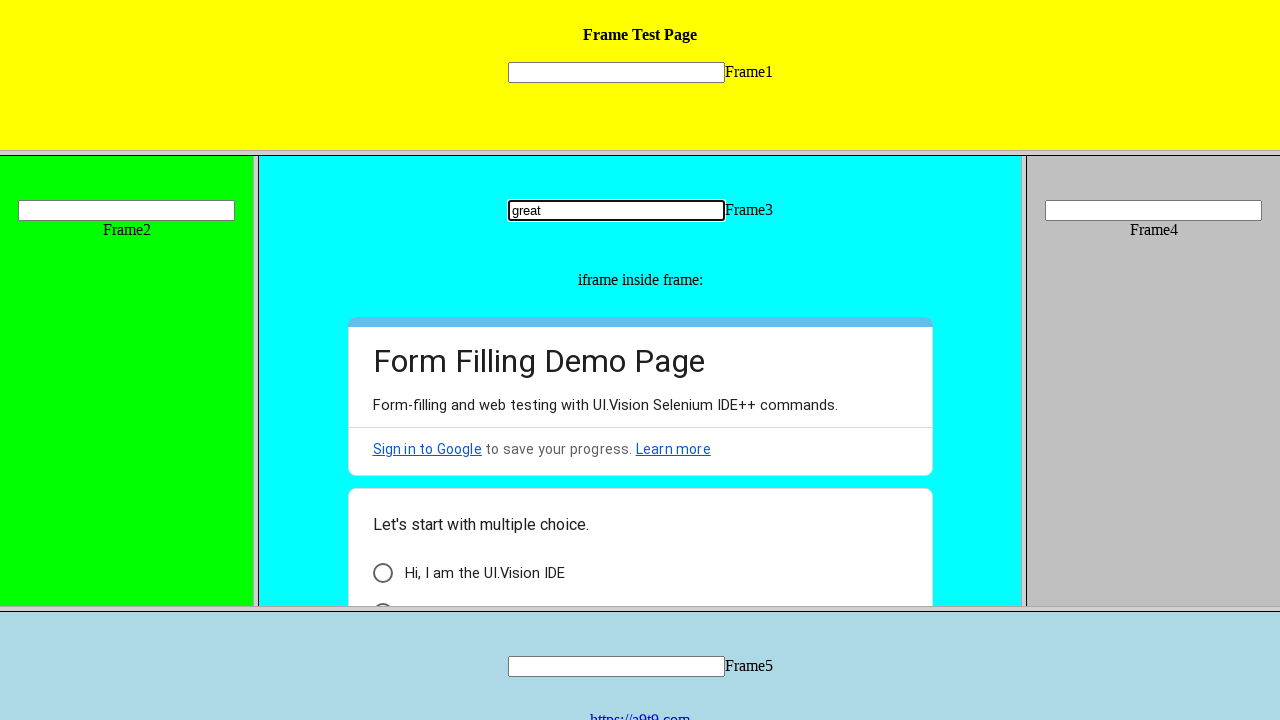